Tests search functionality on rp5.ru weather site by entering a city name (Tula) and verifying search results are displayed

Starting URL: https://rp5.ru

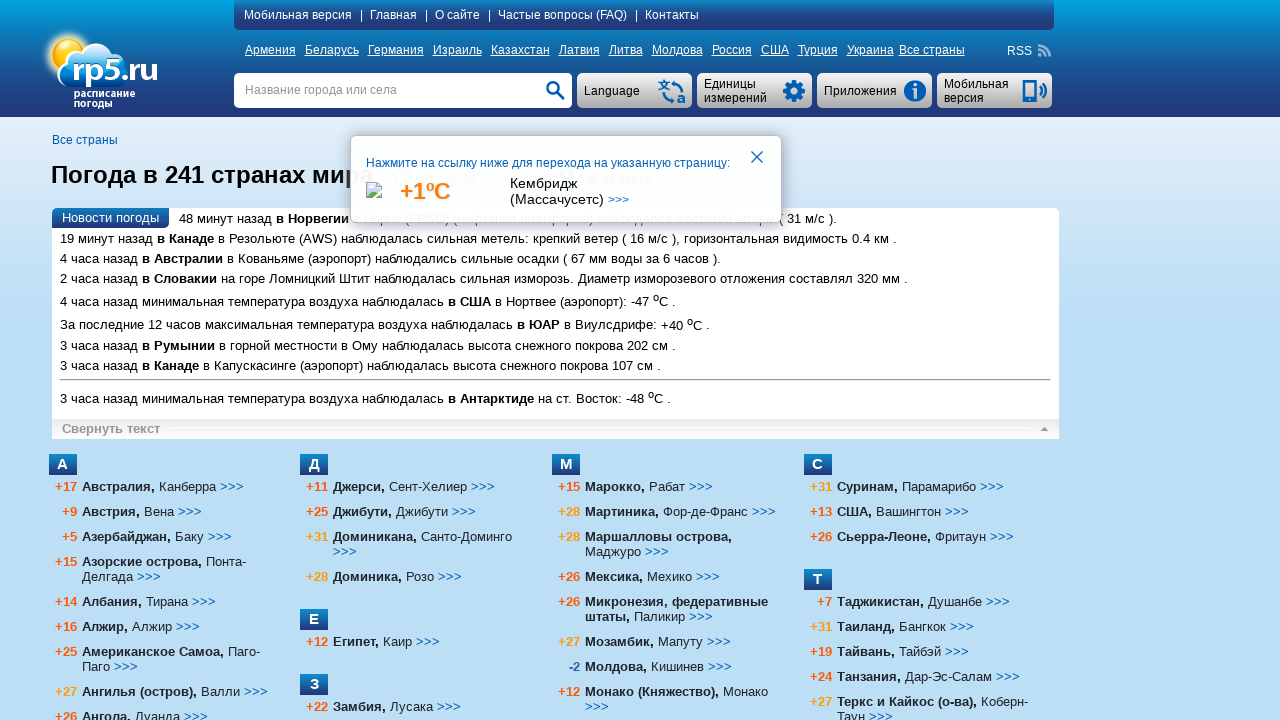

Filled search field with city name 'Тула' on input[name='searchStr']
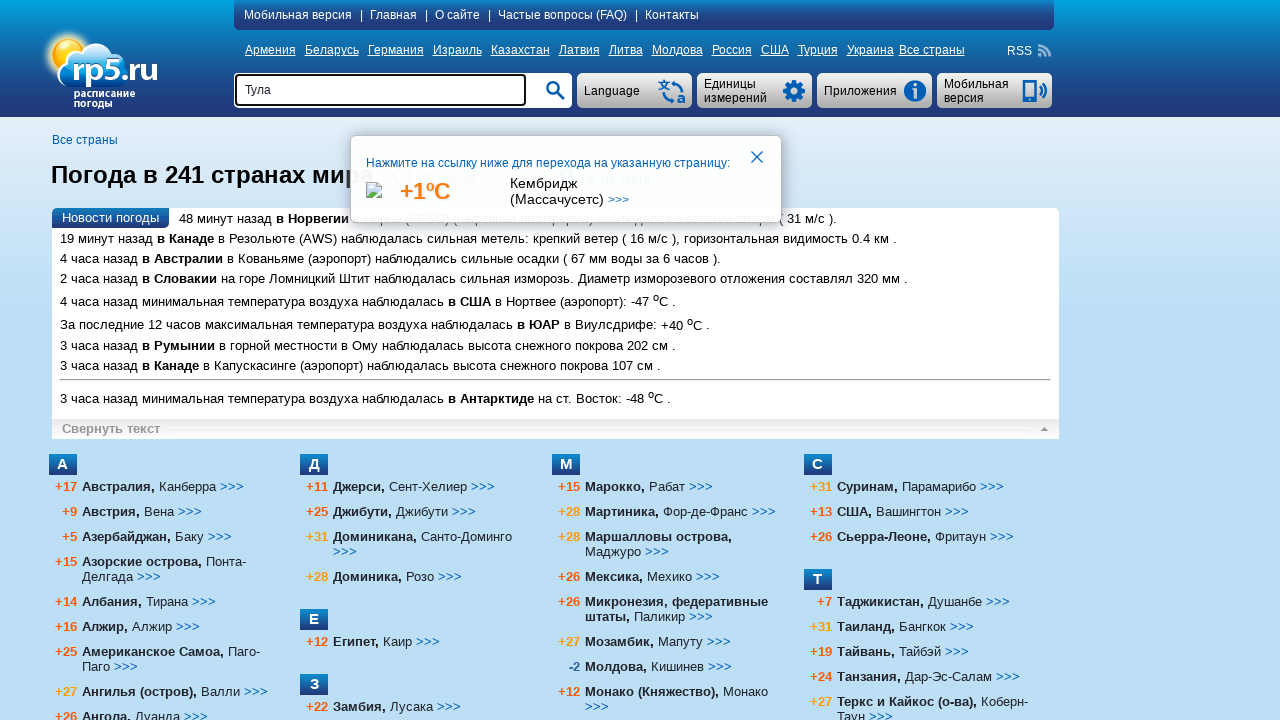

Pressed Enter to submit search on input[name='searchStr']
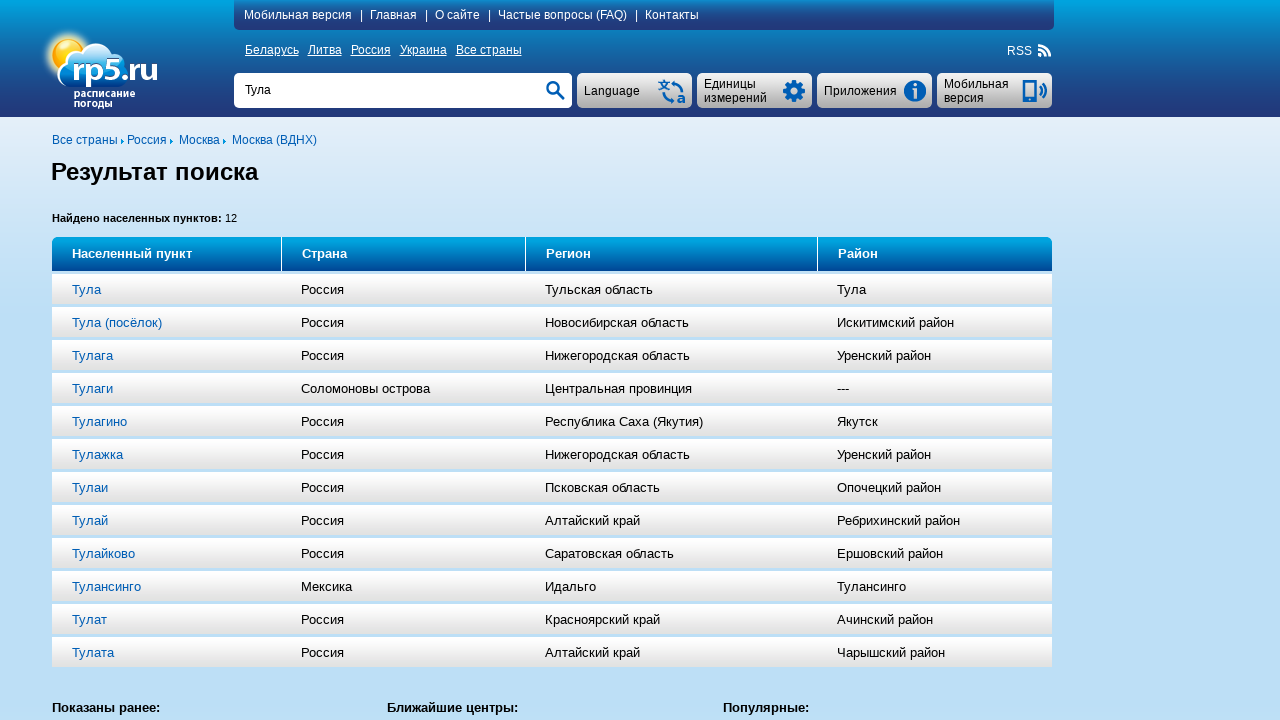

Search results page loaded with heading displayed
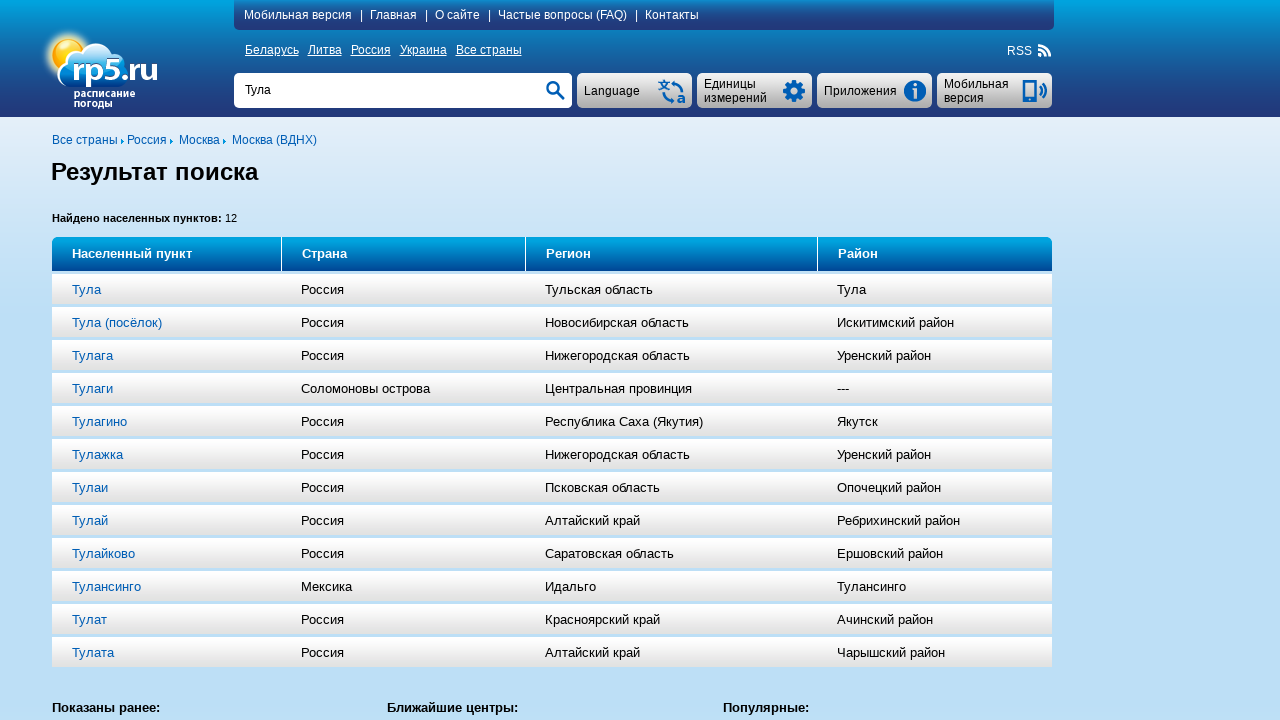

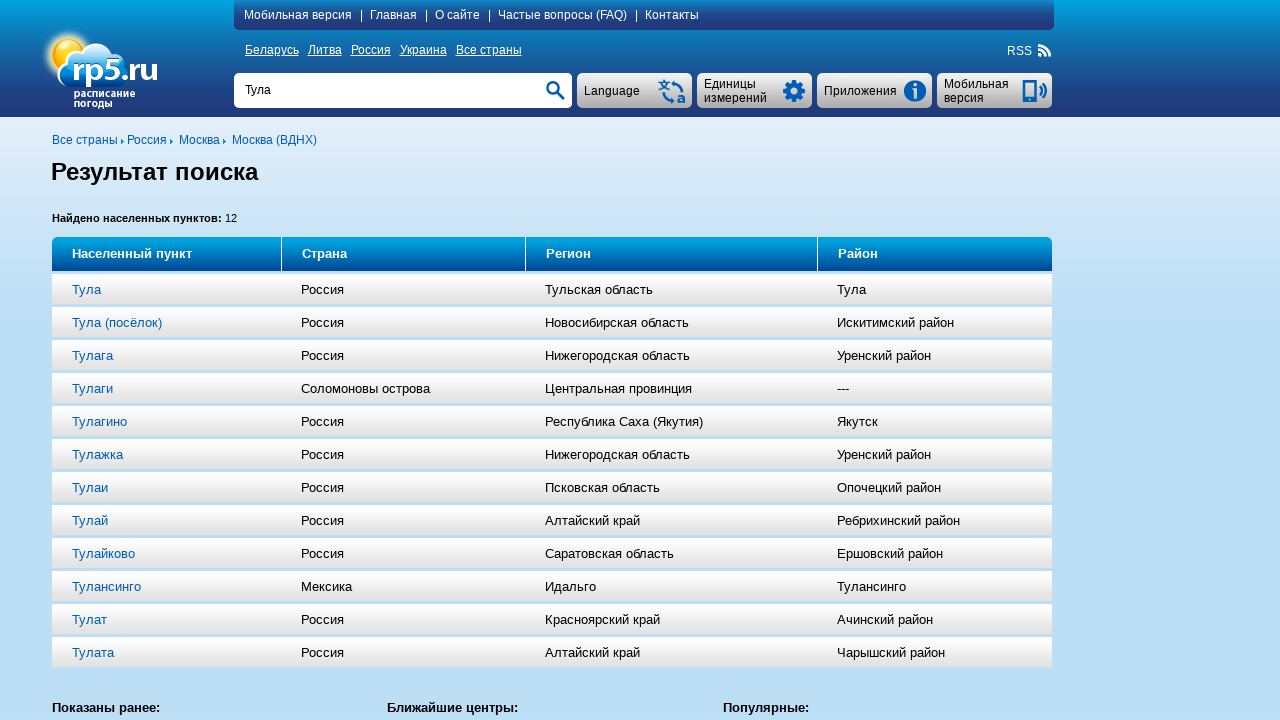